Tests that hover events are logged when hovering over an element and when moving the cursor away from it

Starting URL: https://osstep.github.io/action_hover

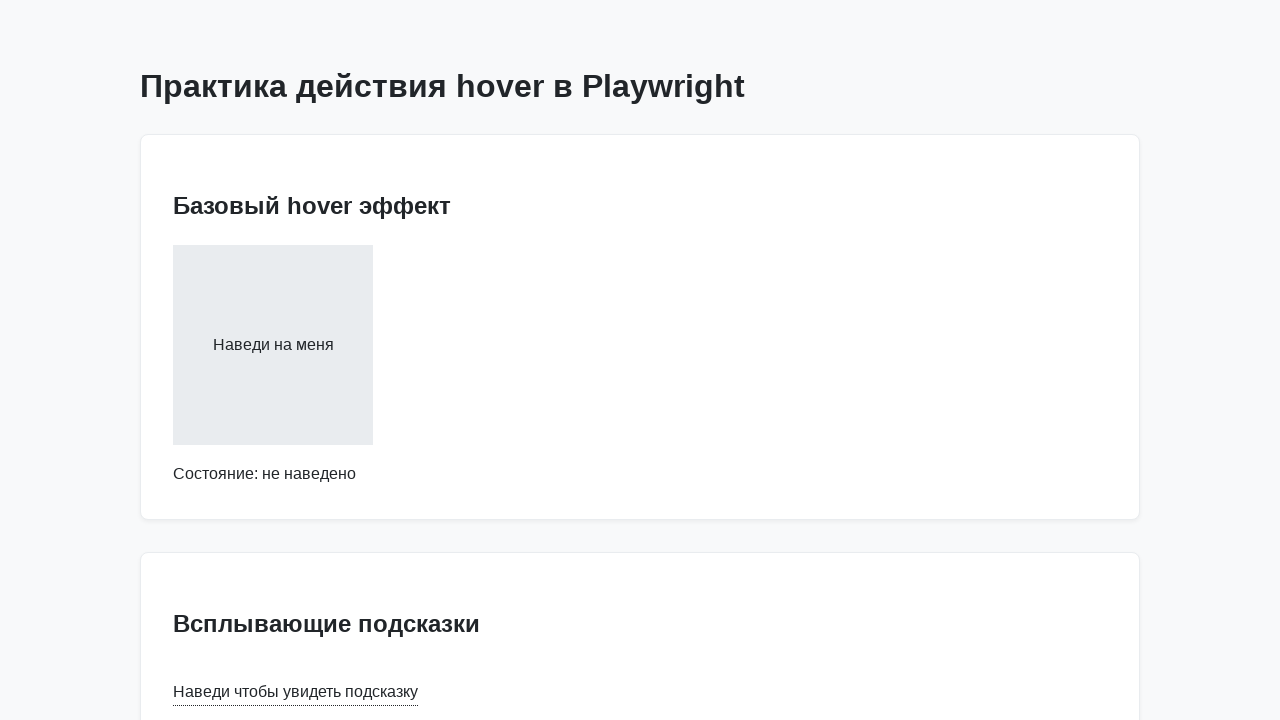

Located hover target element with text 'Наведи на меня'
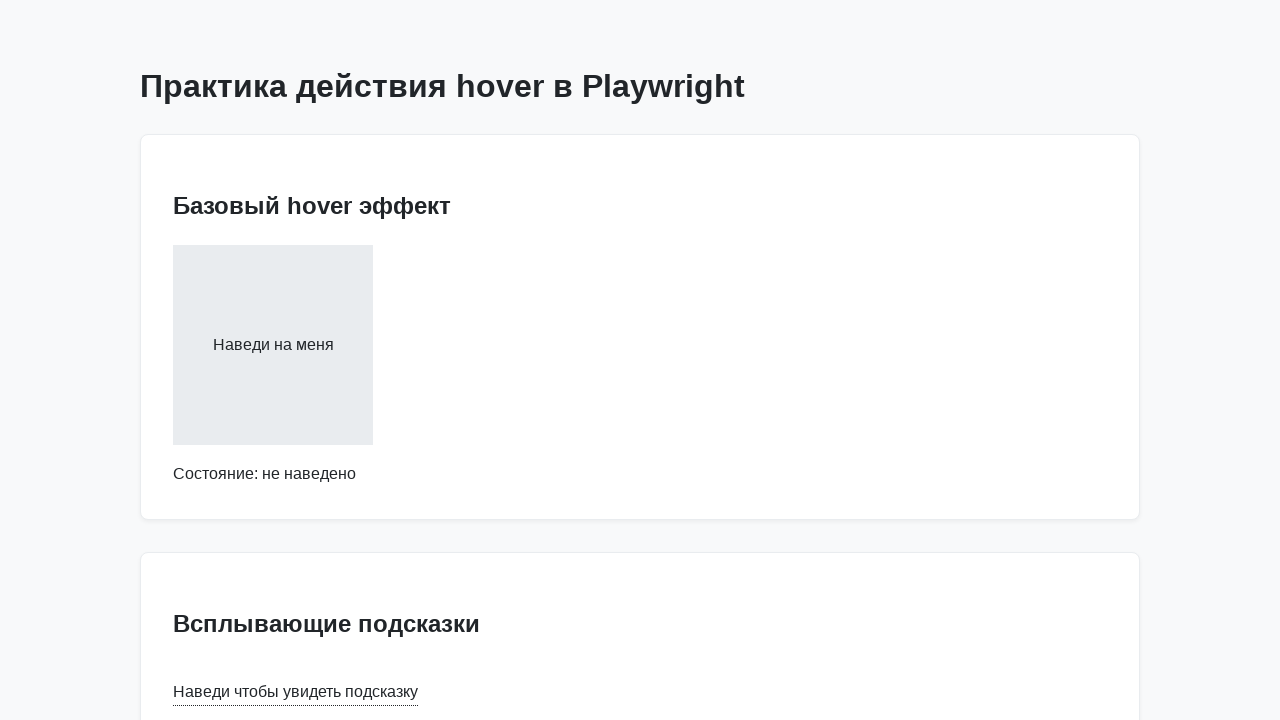

Hovered over the target element at (273, 345) on internal:text="\u041d\u0430\u0432\u0435\u0434\u0438 \u043d\u0430 \u043c\u0435\u0
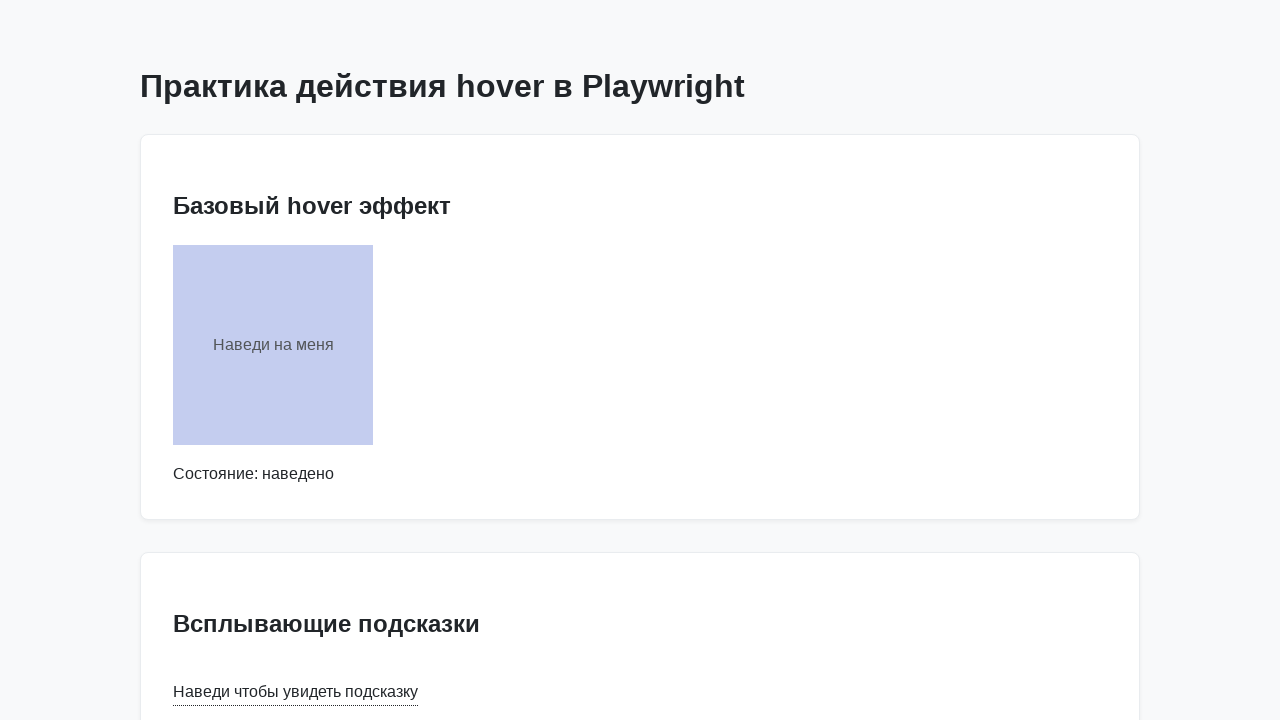

Hover event was logged and visible in #hover-log
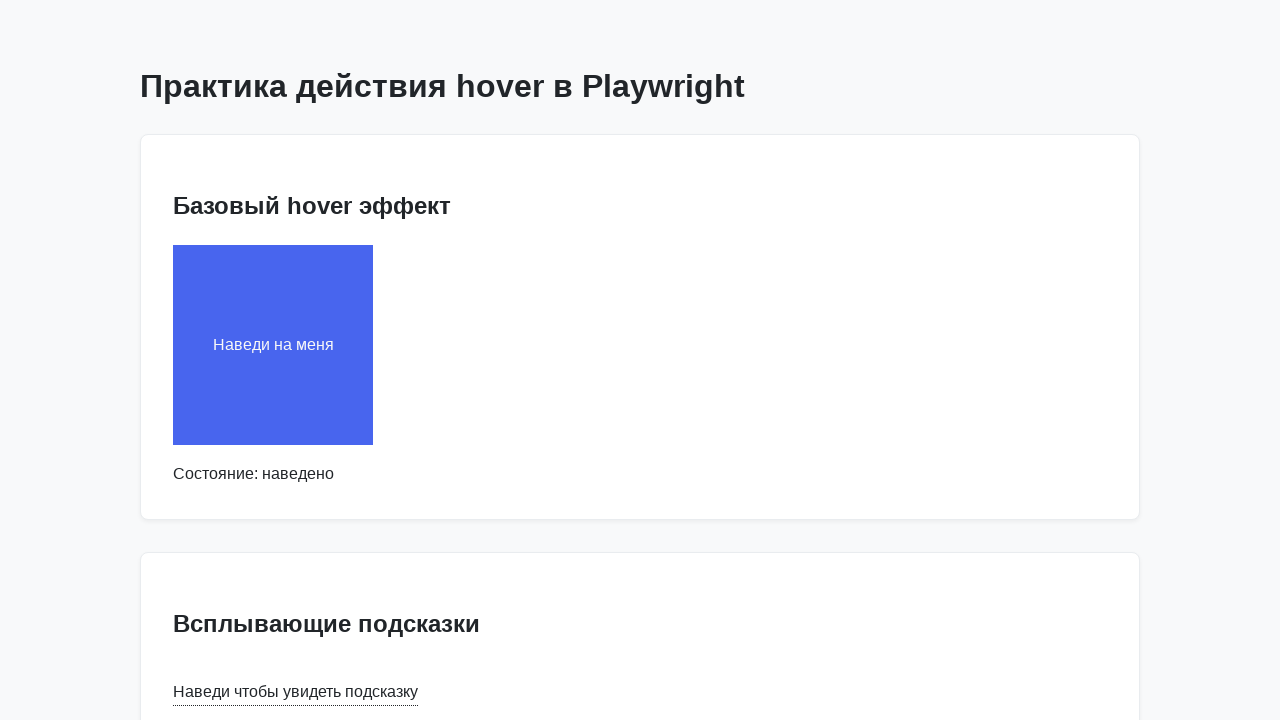

Moved cursor away from the element to position (0, 0) at (0, 0)
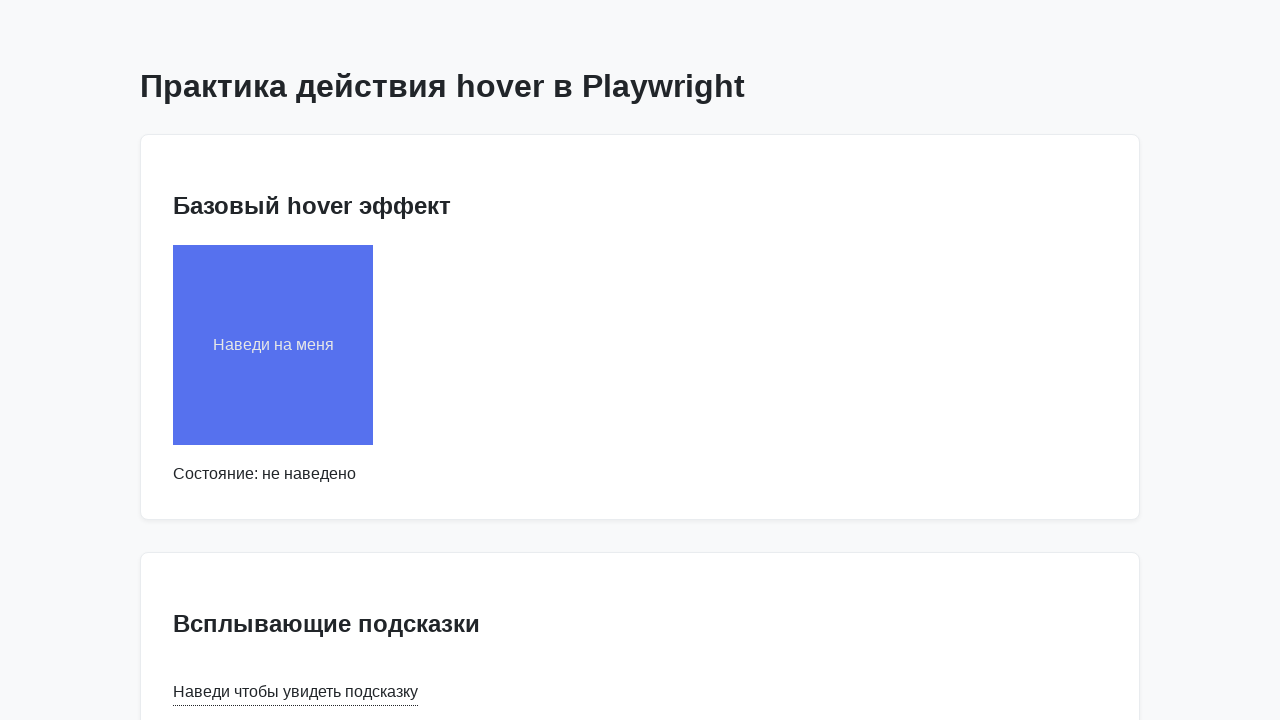

Waited 500ms for hover leave event to be logged
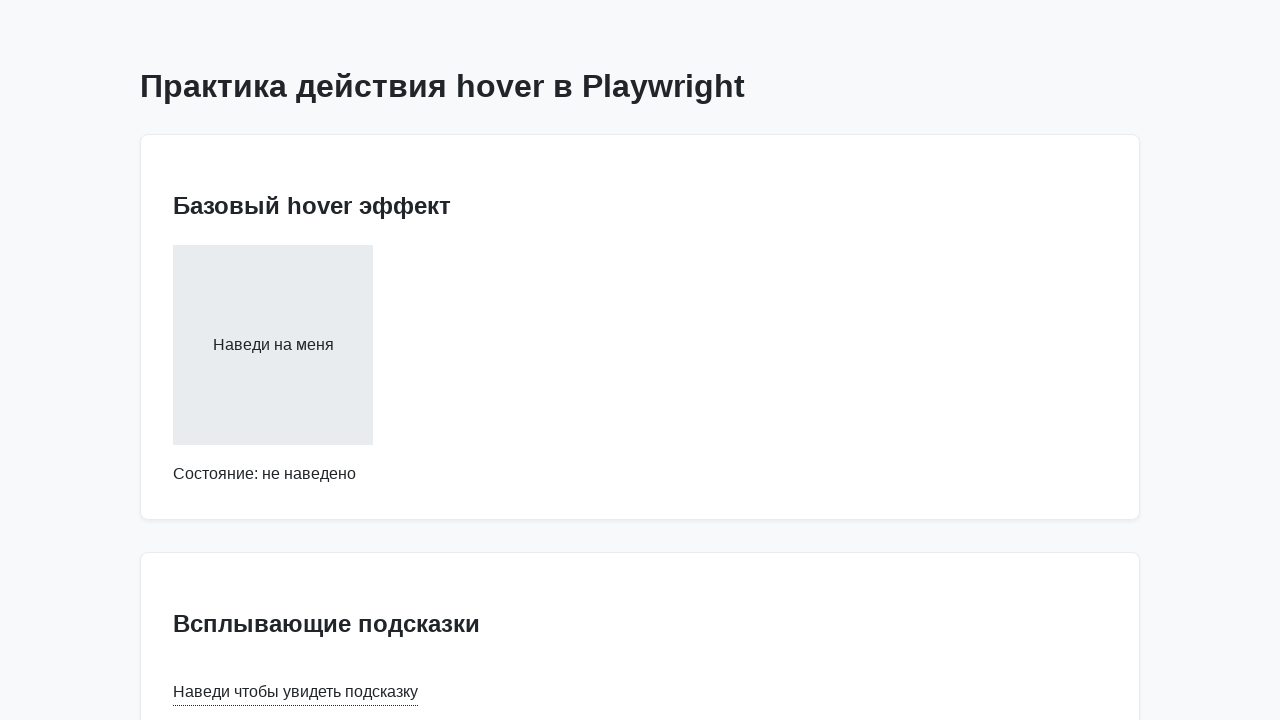

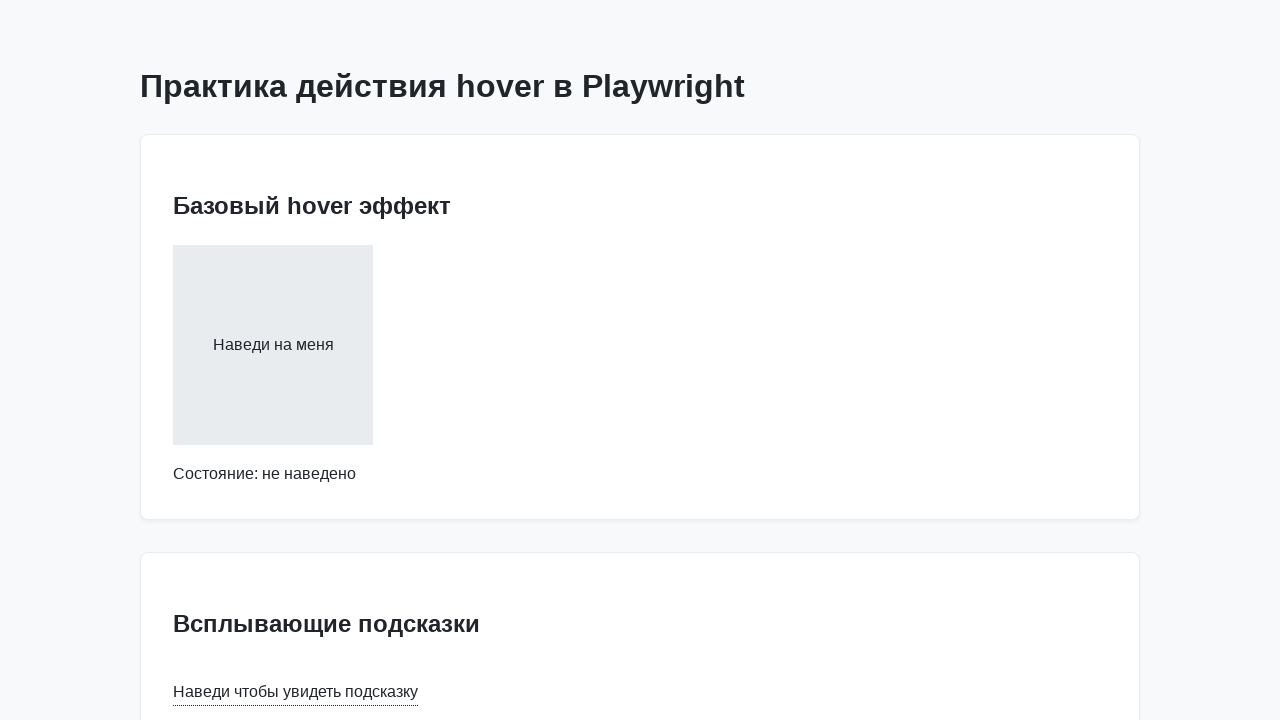